Tests navigation to the Team page and verifies the three site creators' names are displayed correctly

Starting URL: http://www.99-bottles-of-beer.net/

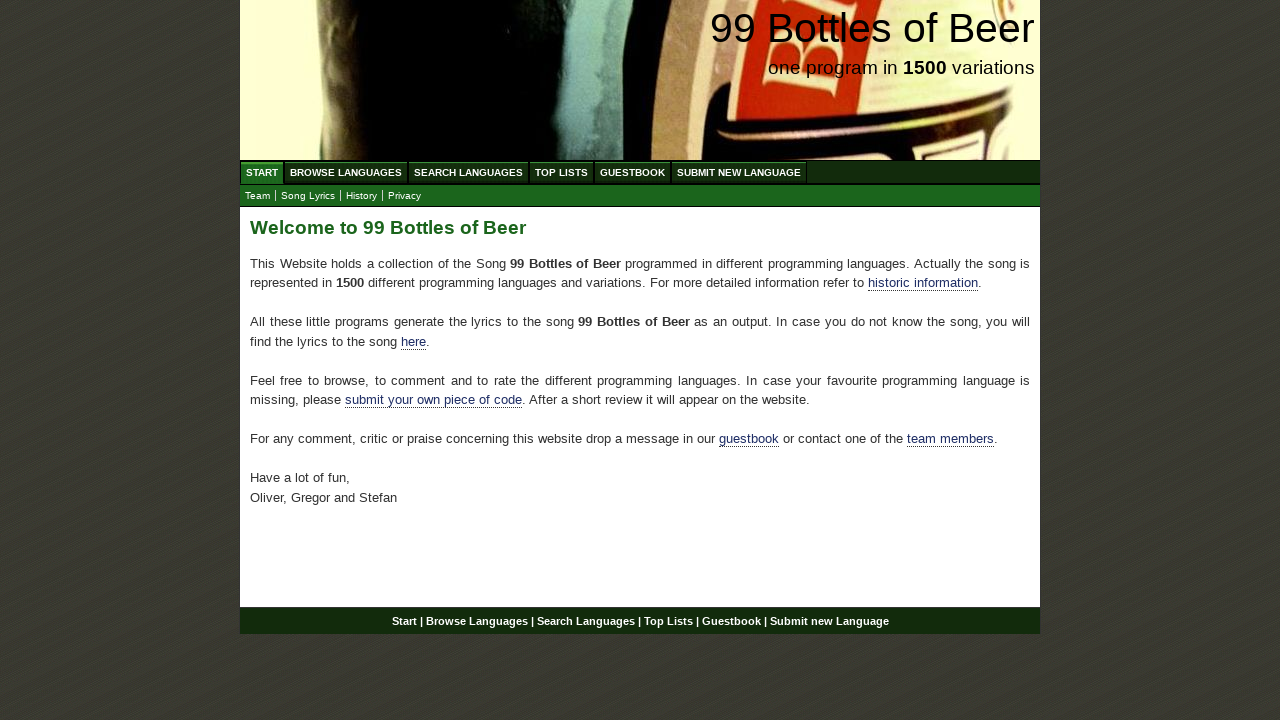

Clicked on Team submenu link at (258, 196) on xpath=//a[@href='team.html']
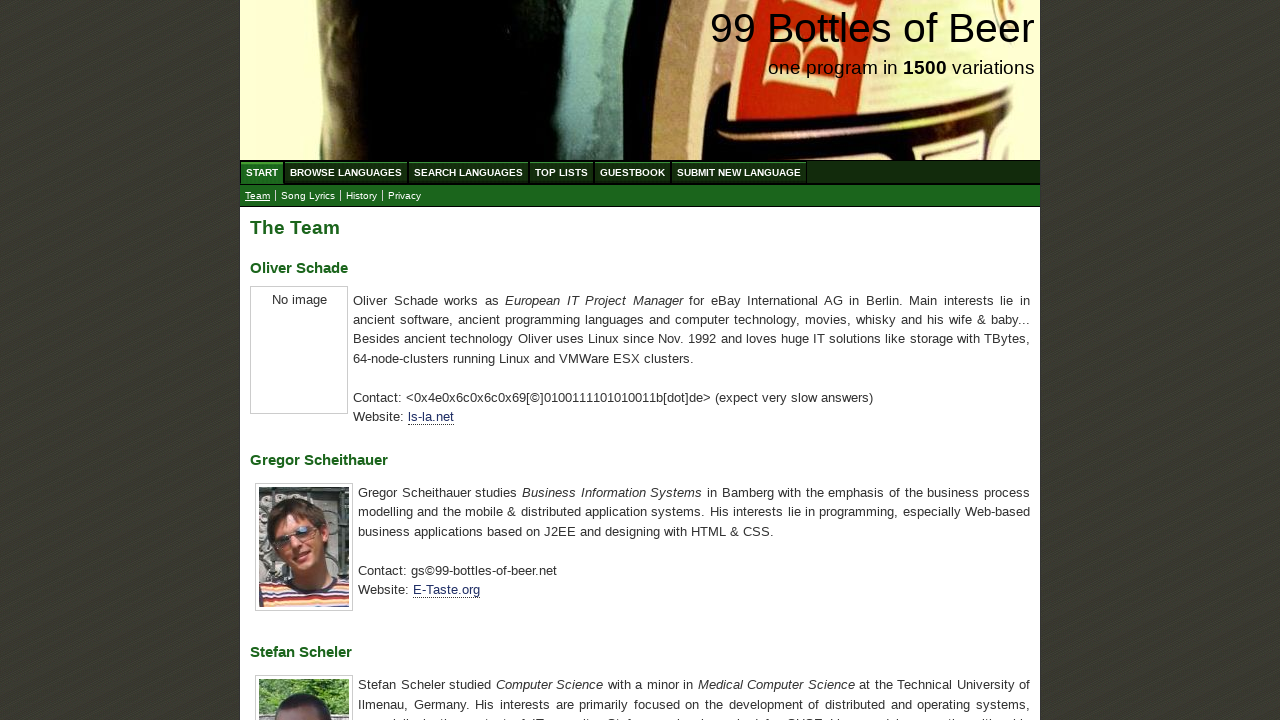

Waited for first creator's name to load
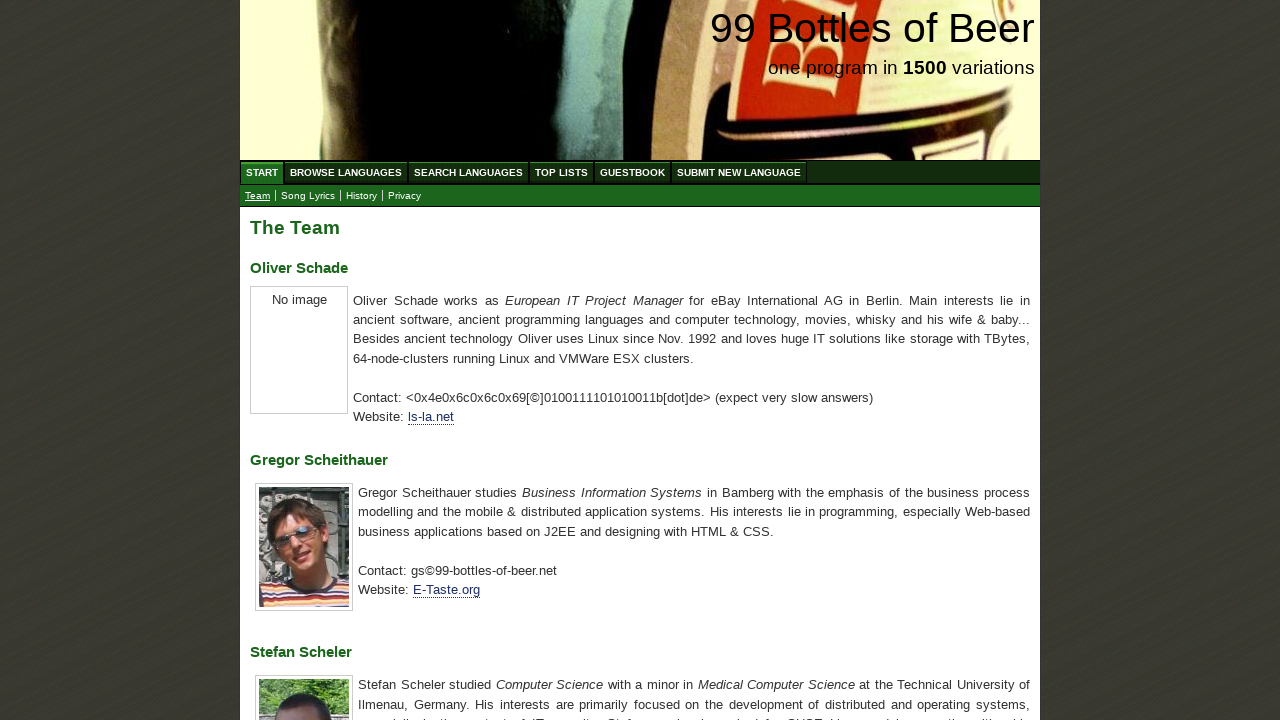

Located first creator element
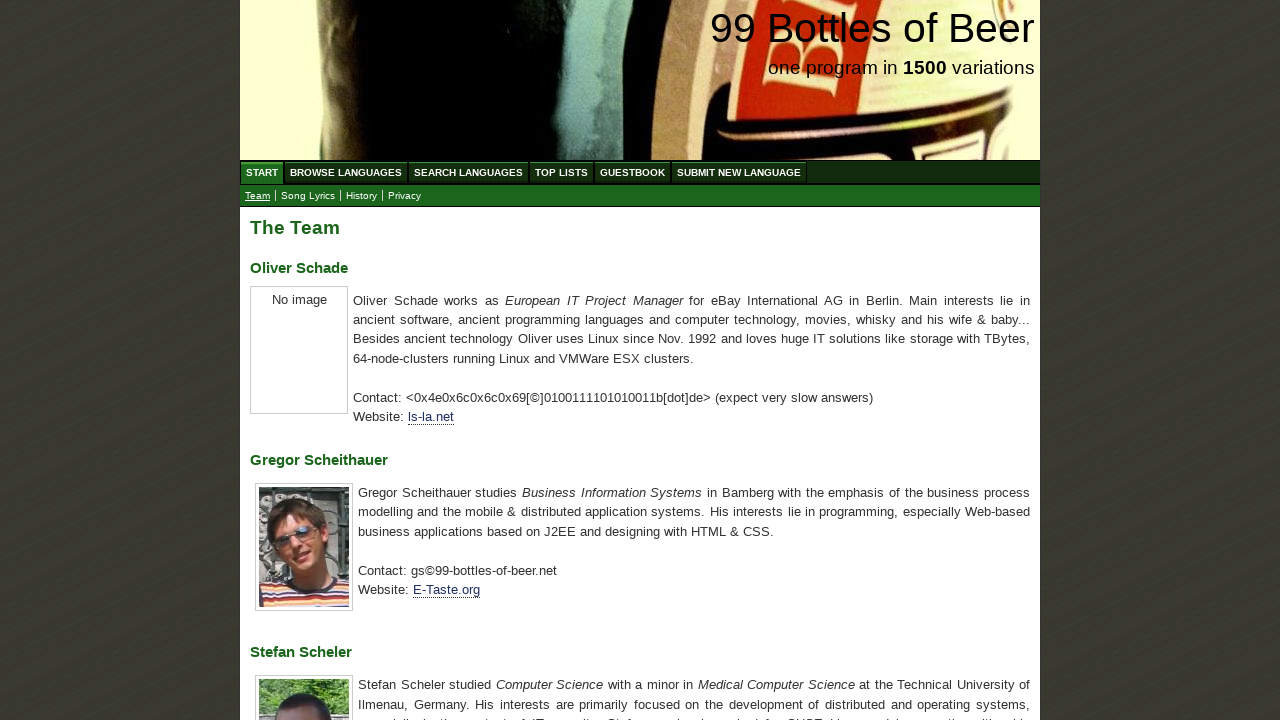

Verified first creator's name is 'Oliver Schade'
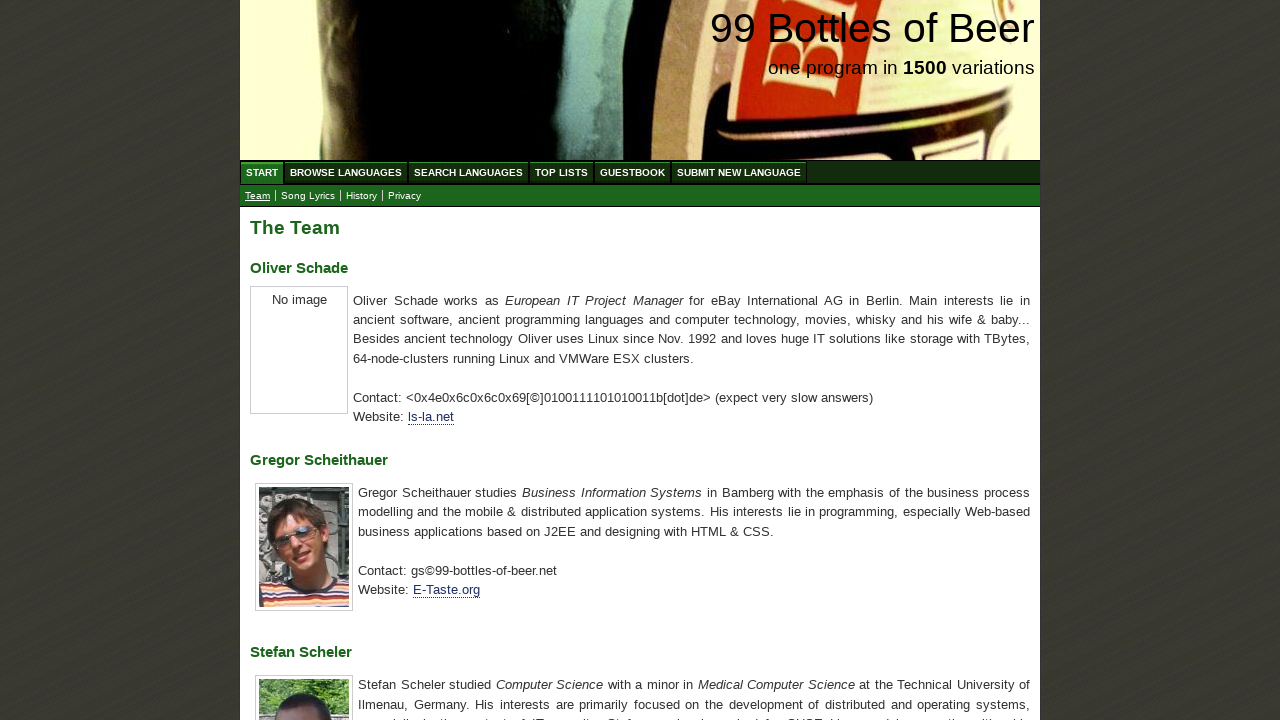

Located second creator element
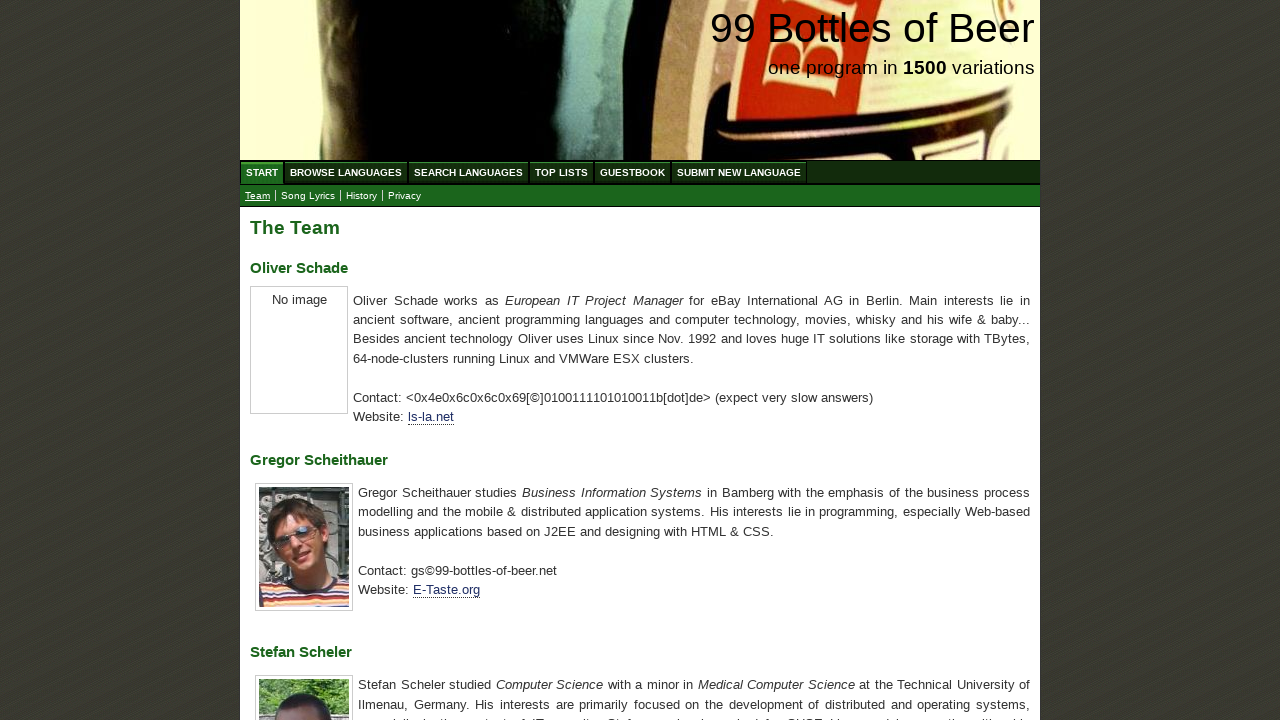

Verified second creator's name is 'Gregor Scheithauer'
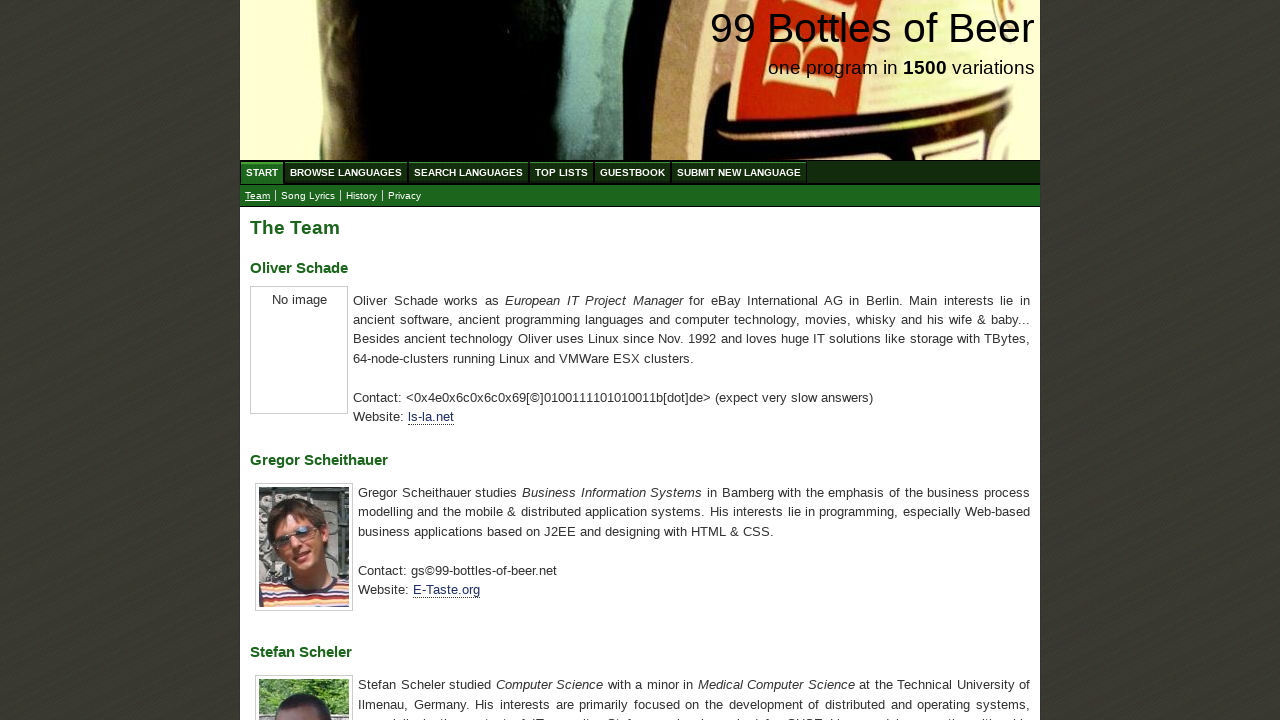

Located third creator element
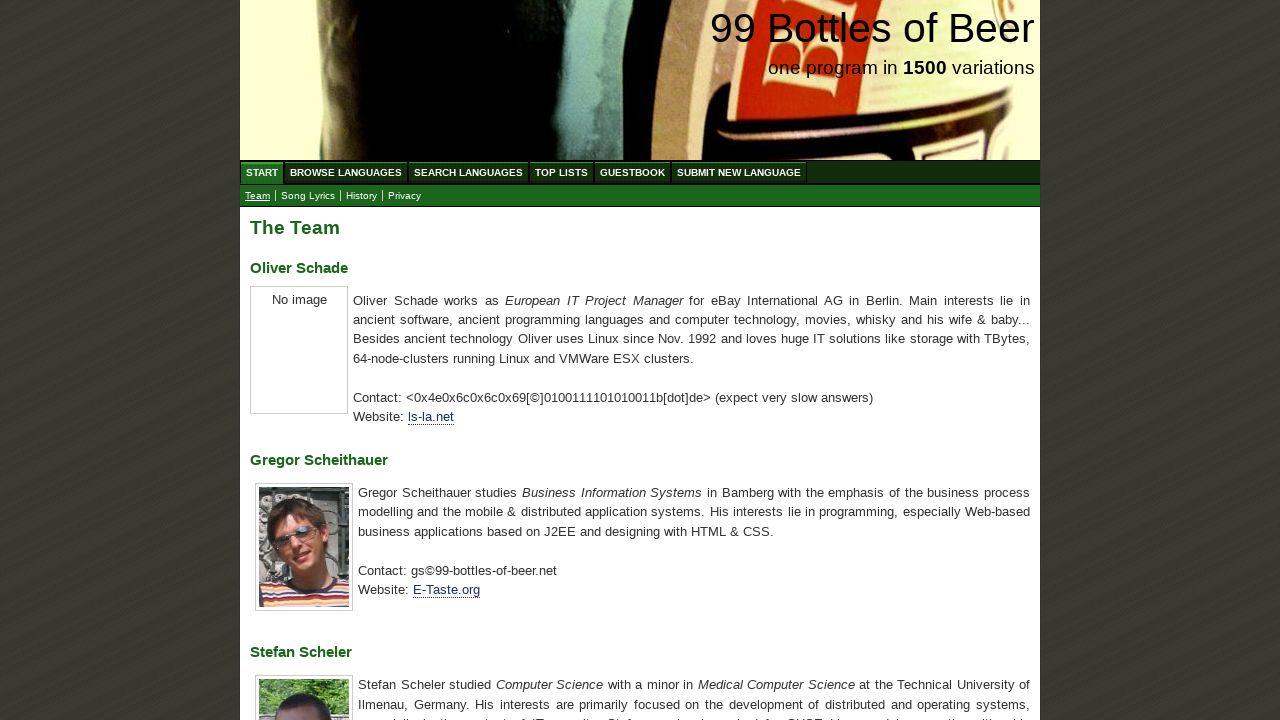

Verified third creator's name is 'Stefan Scheler'
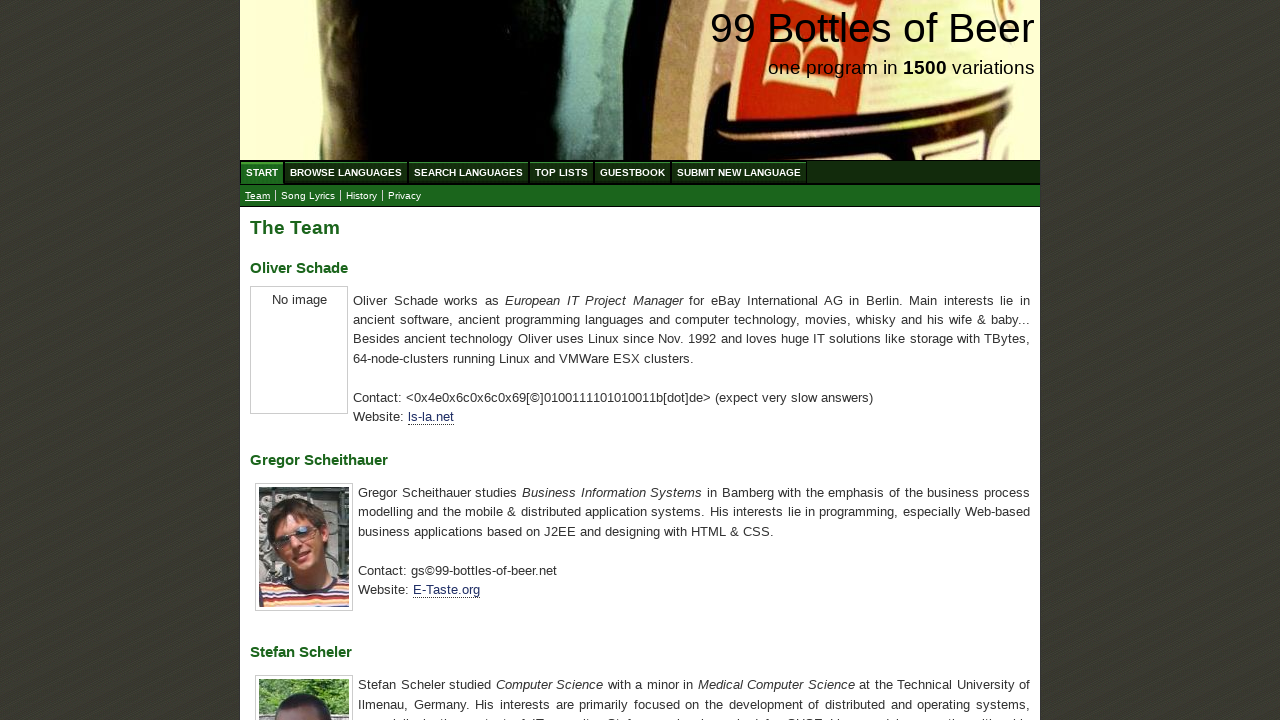

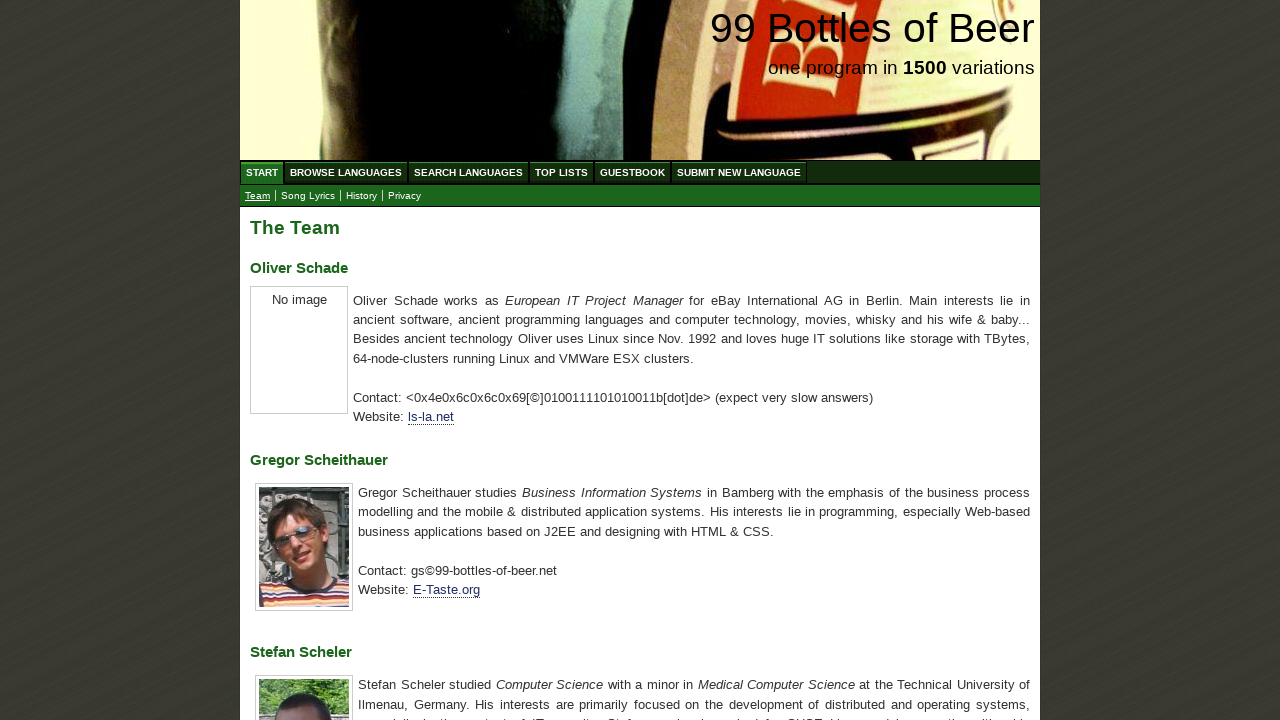